Tests the article search functionality on SAM Sistemas website by searching for "devops", then paginating through all search results to count the total number of articles found.

Starting URL: https://www.samsistemas.com.ar/

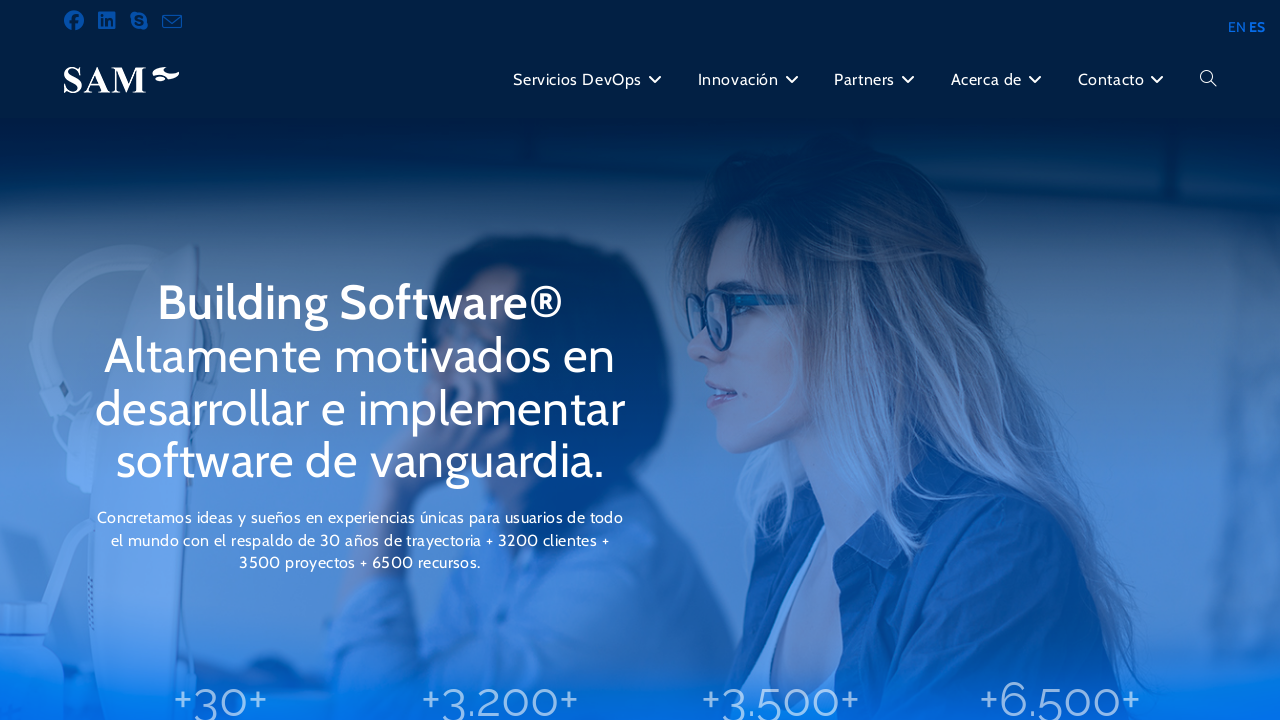

Clicked on the search/magnifying glass icon at (1208, 80) on xpath=//*[@id='menu-principal']/li[6]/a
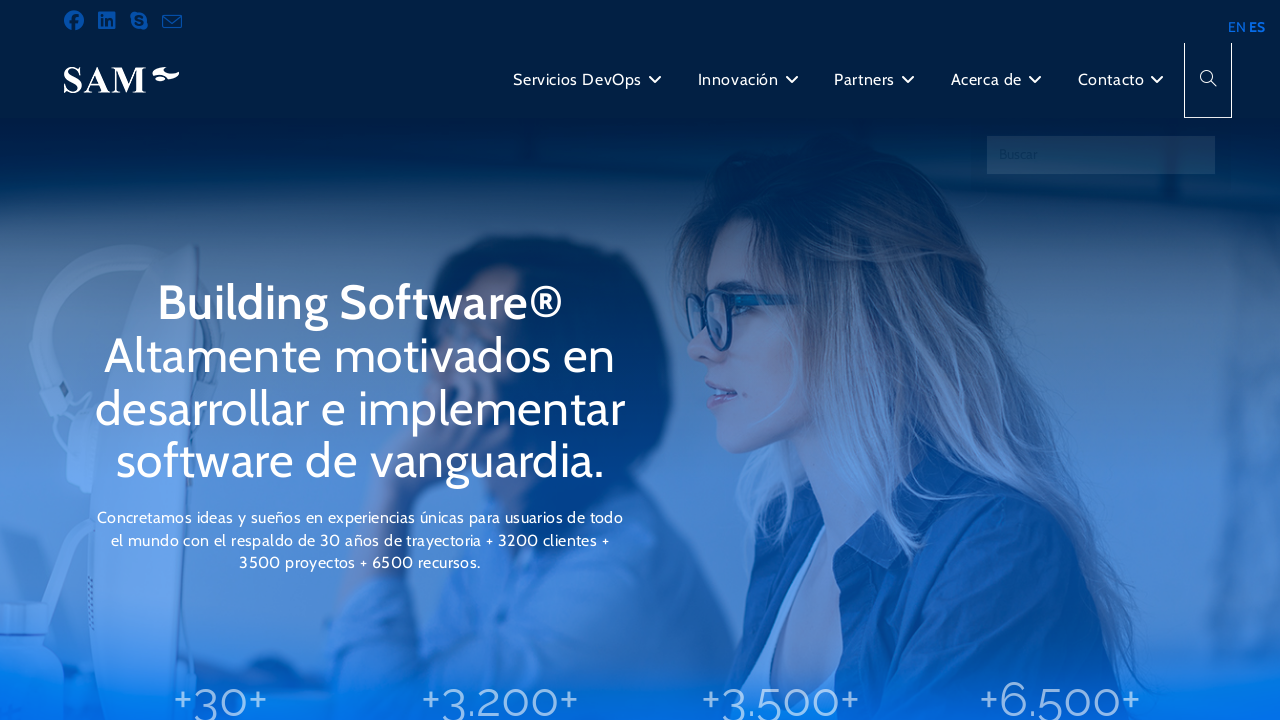

Cleared the search bar on #ocean-search-form-1
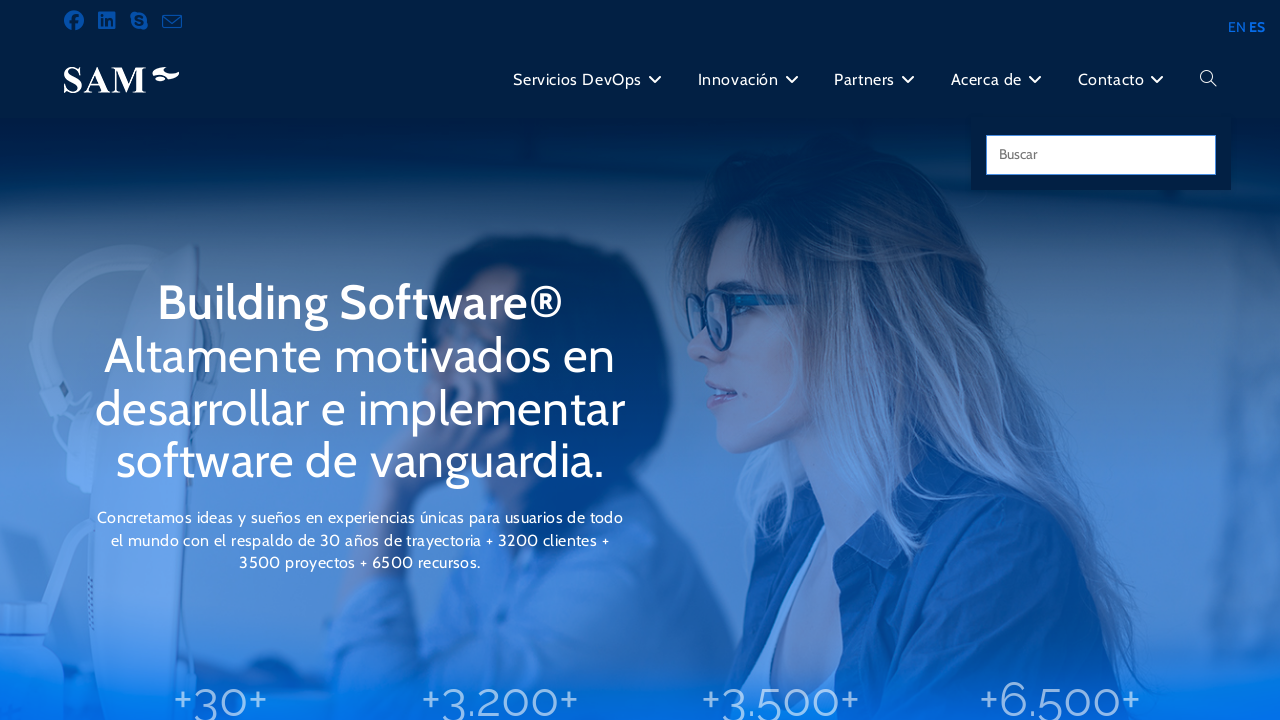

Filled search bar with 'devops' on #ocean-search-form-1
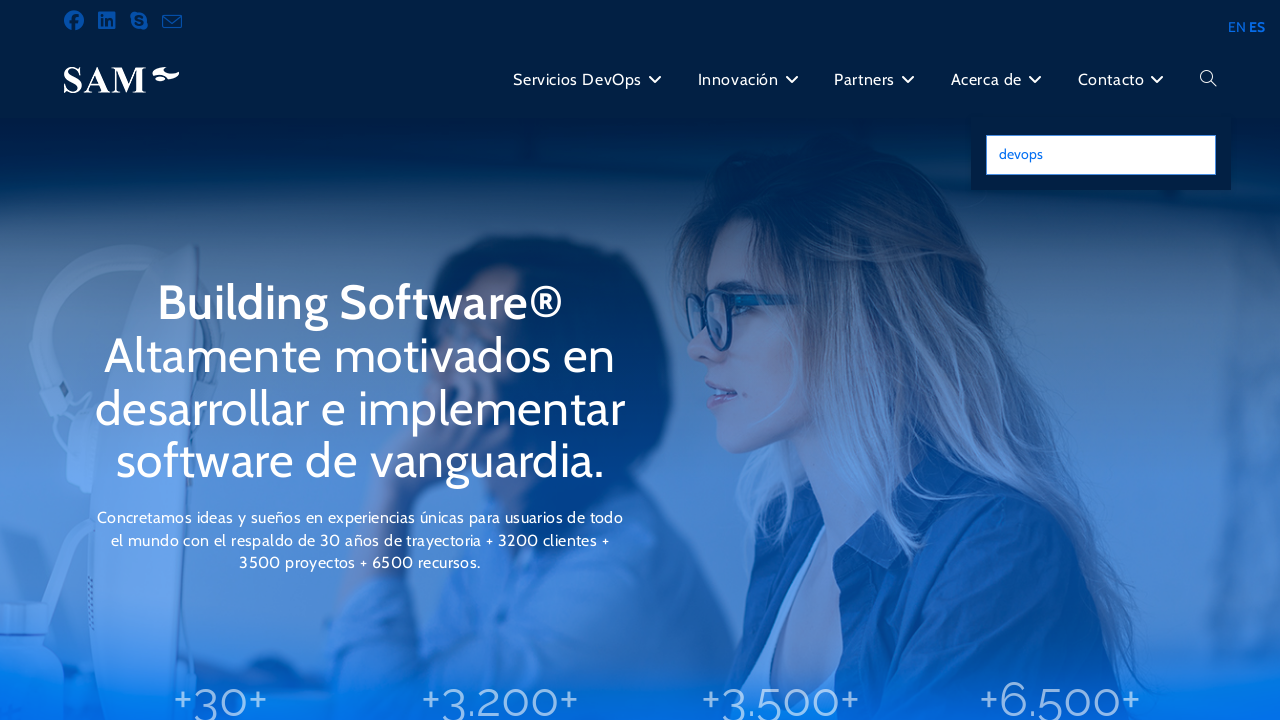

Pressed Enter to submit search form on #ocean-search-form-1
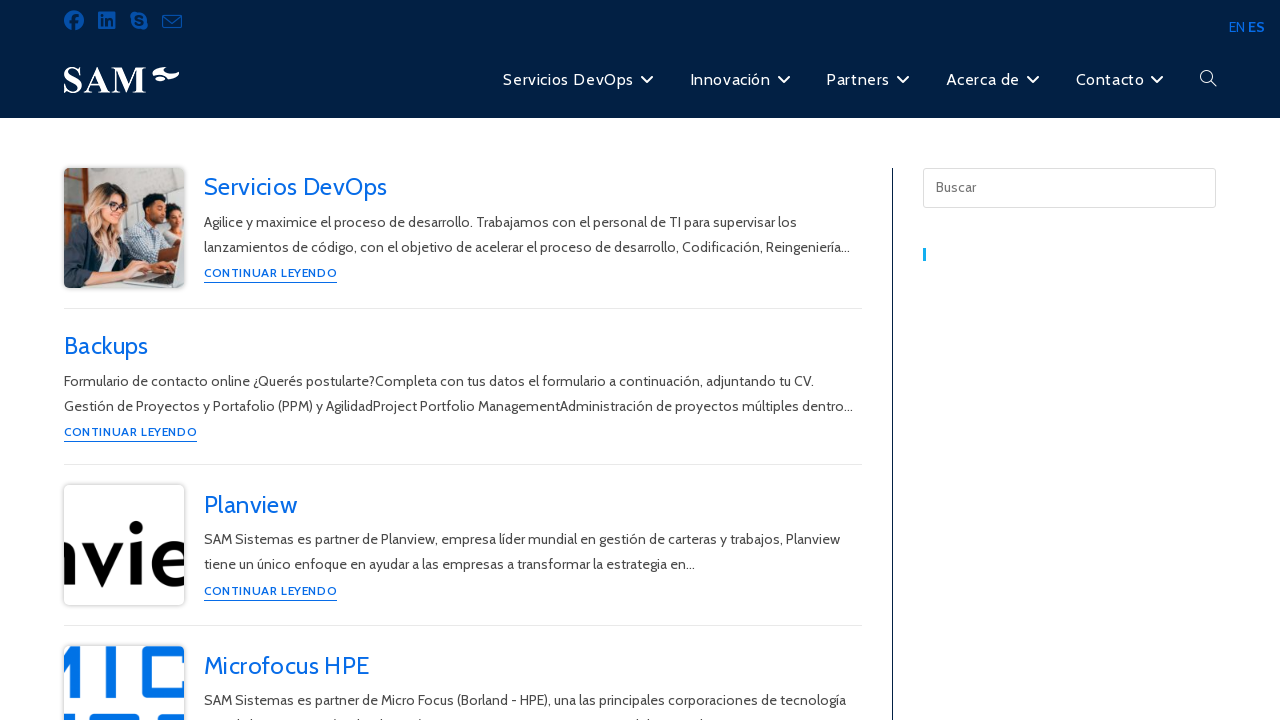

Search results loaded with articles
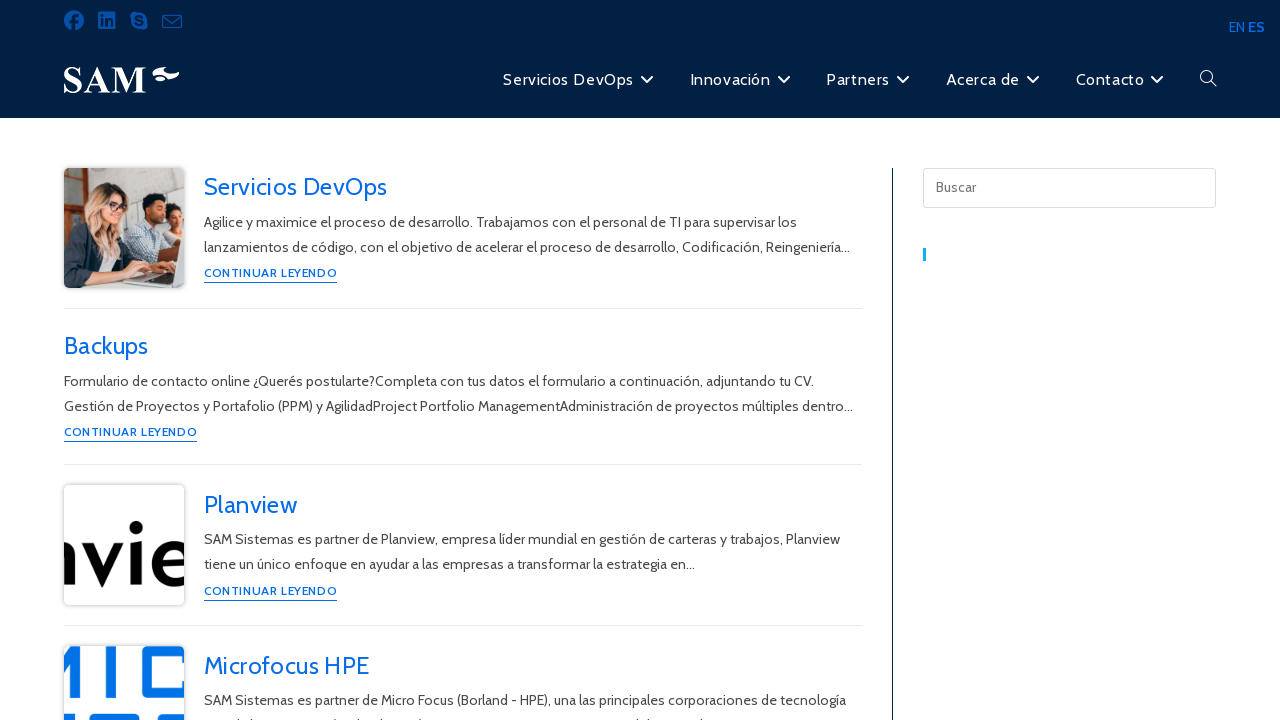

Found 3 pagination links
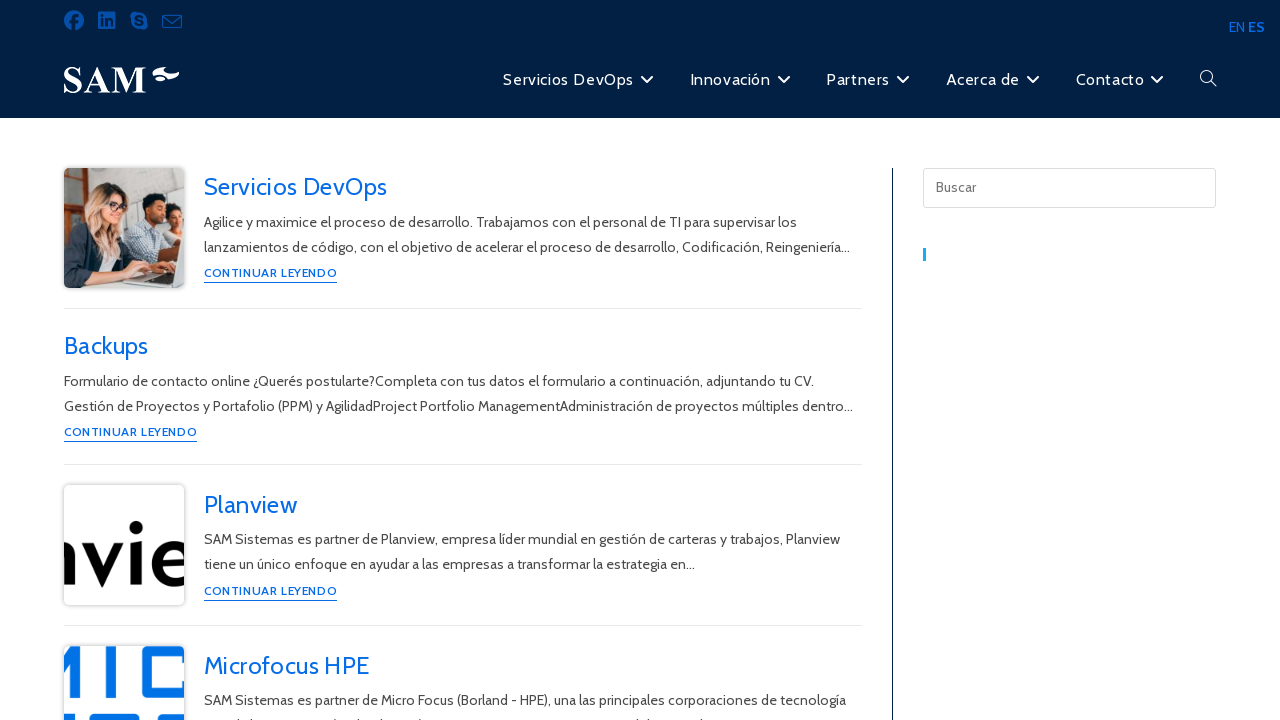

Clicked on pagination link 1 at (732, 360) on a.page-numbers >> nth=0
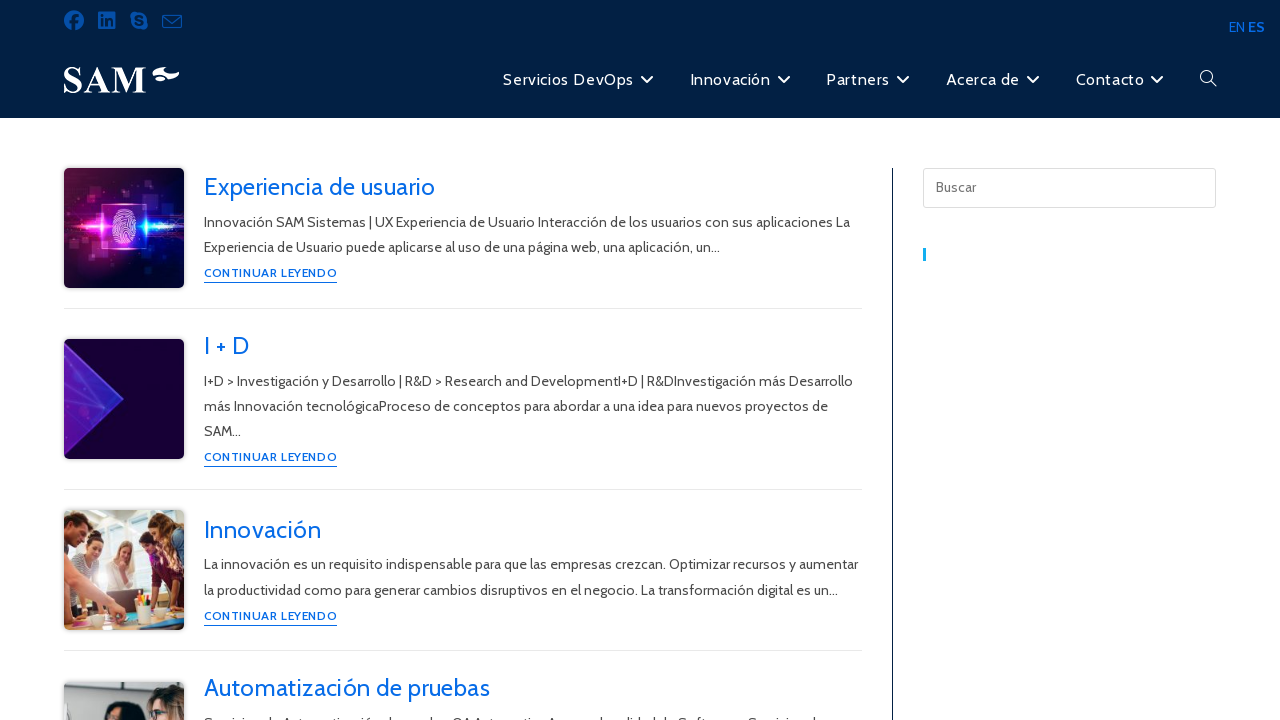

Articles loaded on page 1
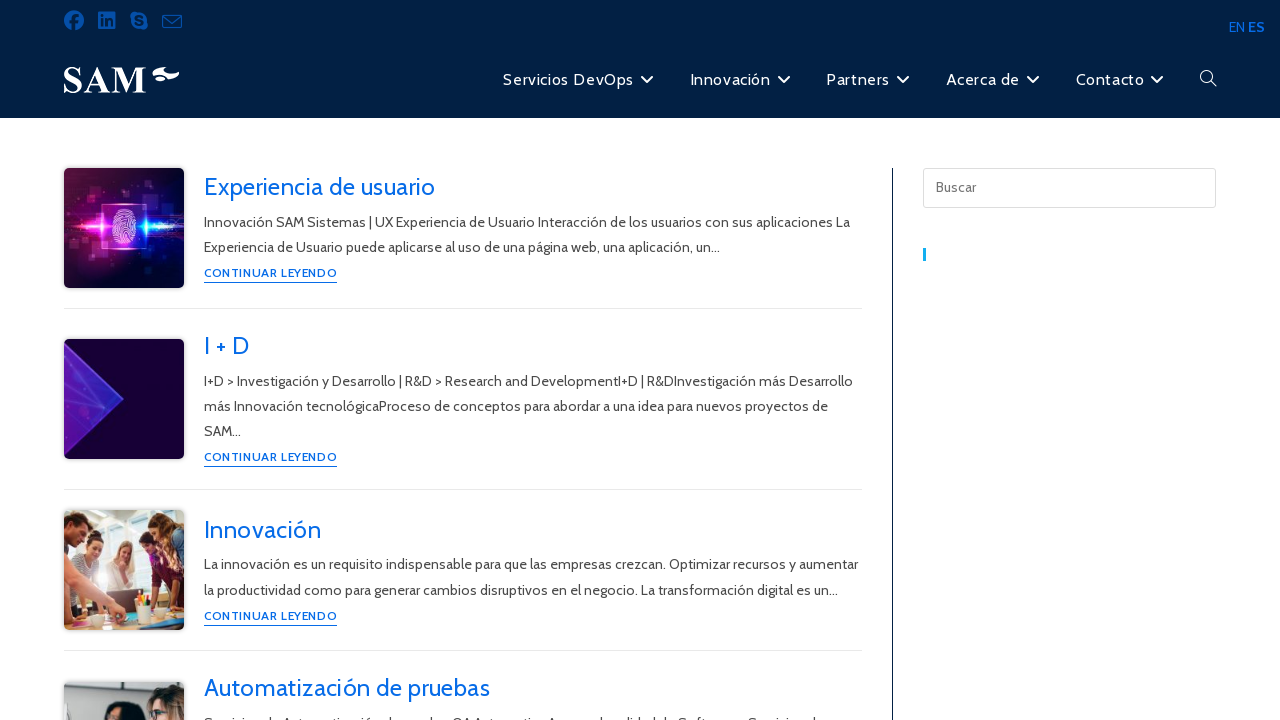

Clicked on pagination link 2 at (681, 360) on a.page-numbers >> nth=1
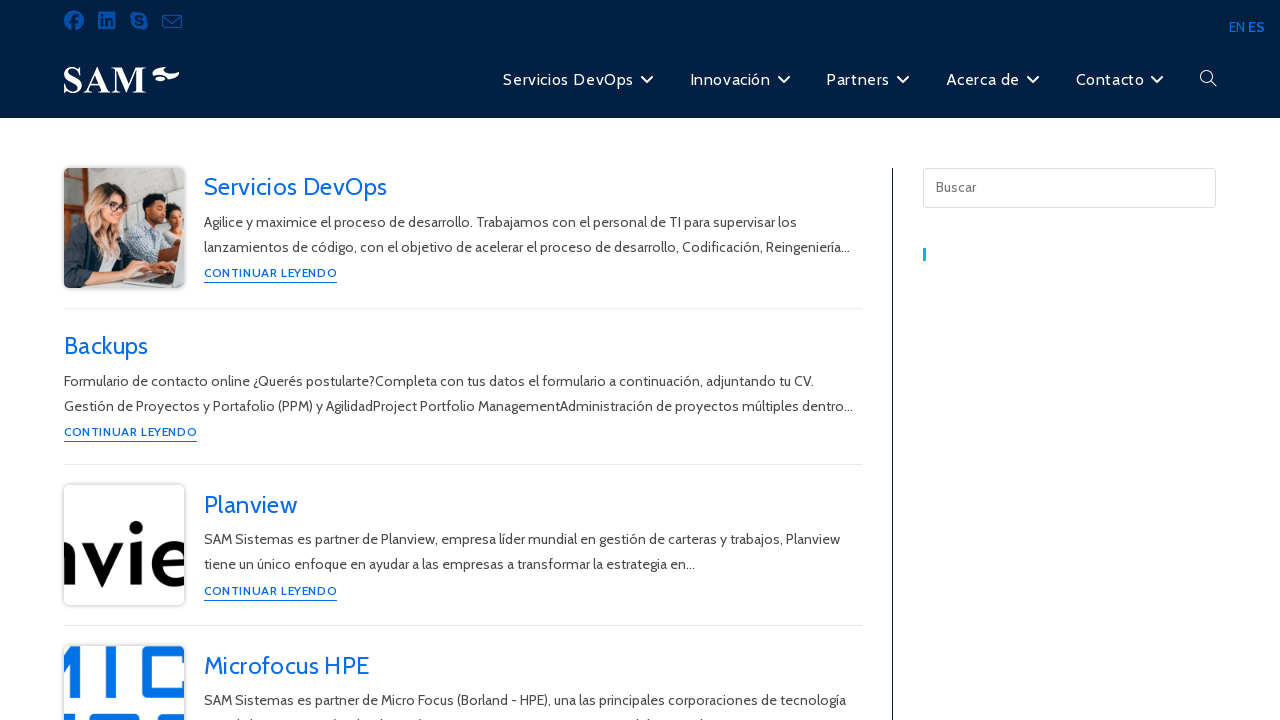

Articles loaded on page 2
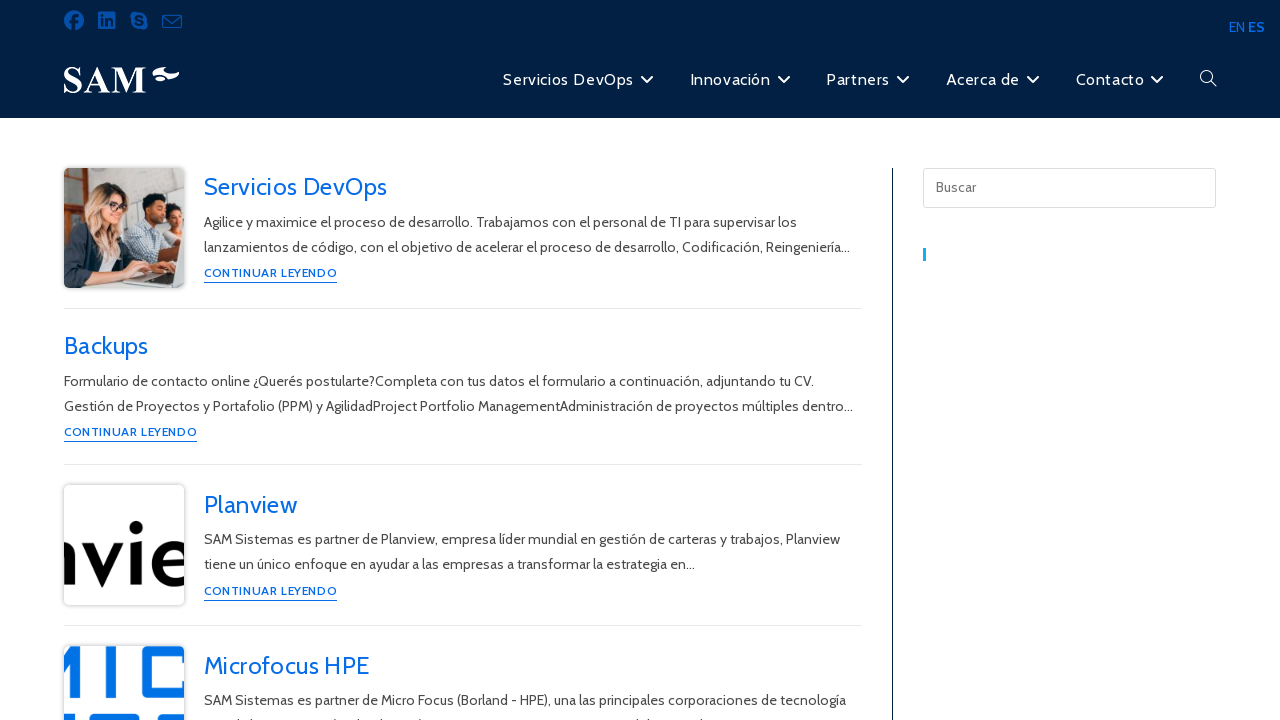

Clicked on pagination link 3 at (834, 360) on a.page-numbers >> nth=2
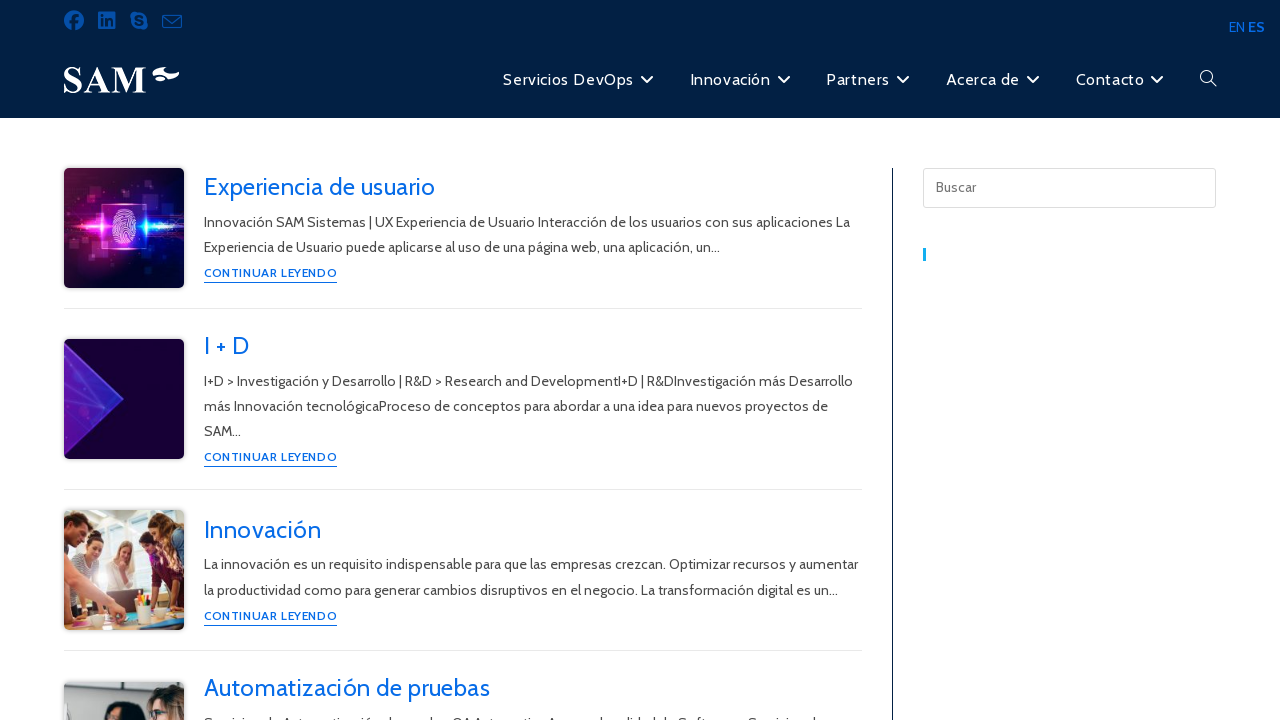

Articles loaded on page 3
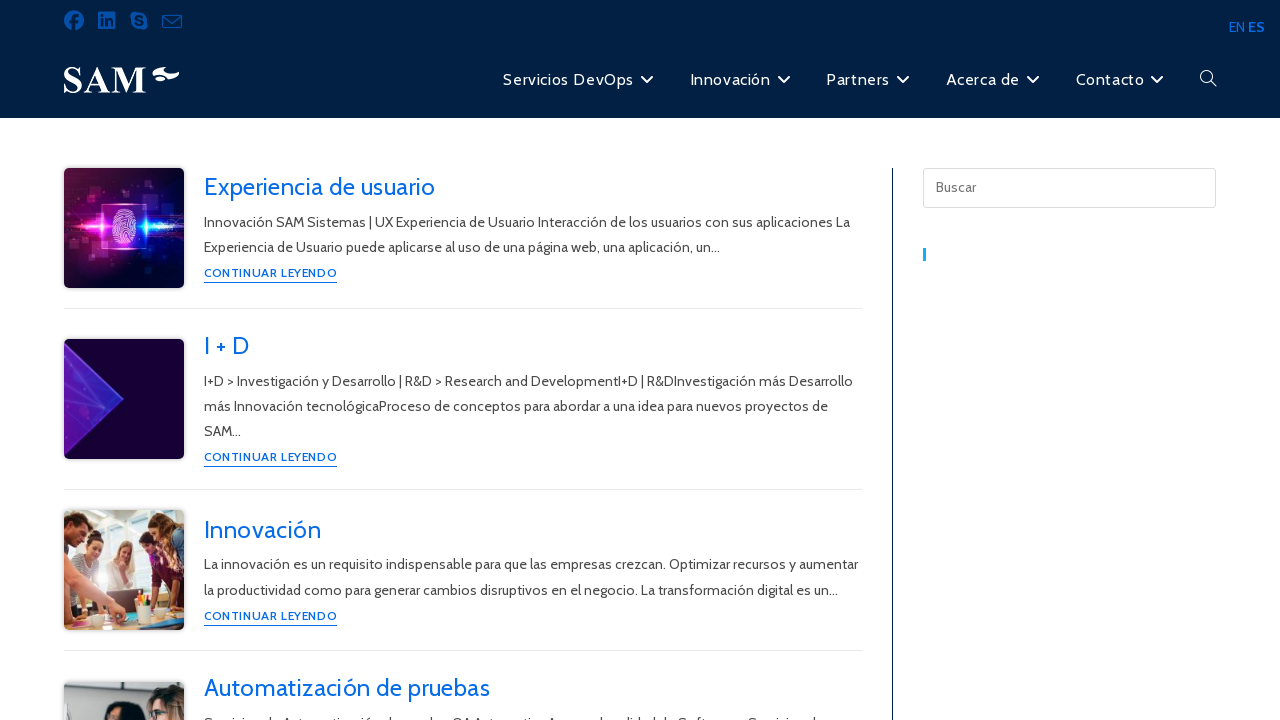

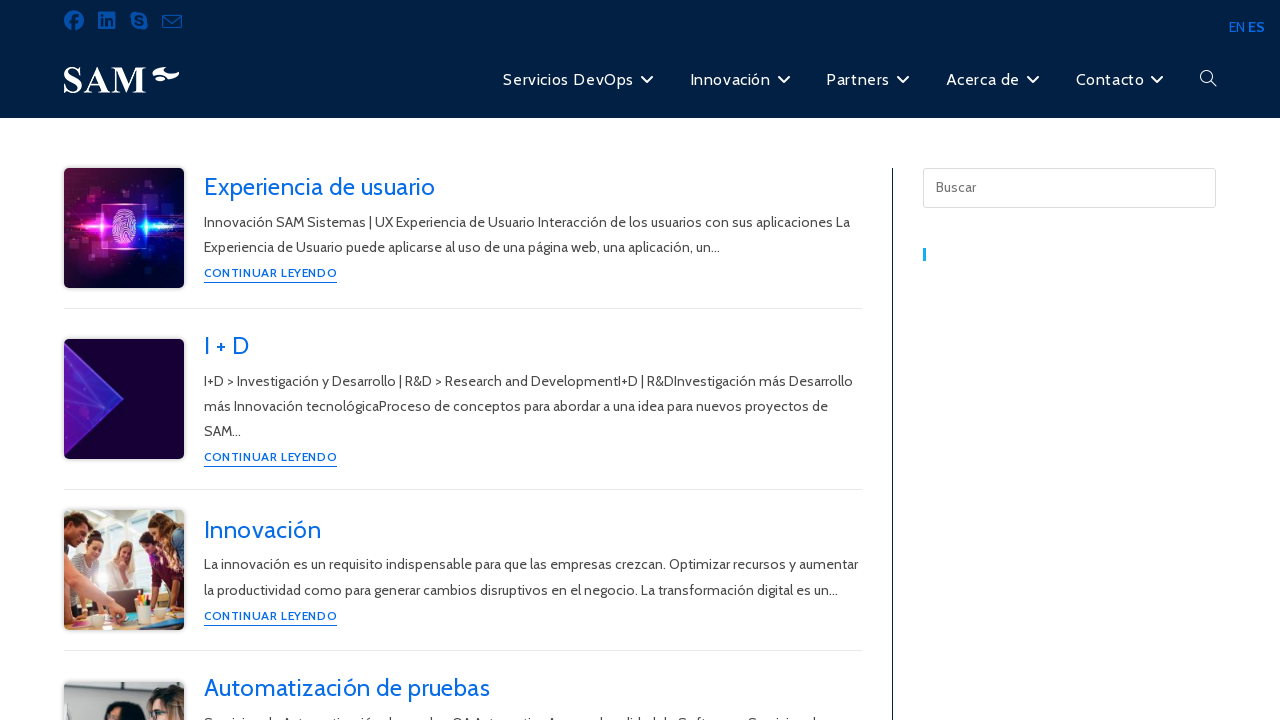